Tests that the Clear completed button displays correct text after marking an item complete

Starting URL: https://demo.playwright.dev/todomvc

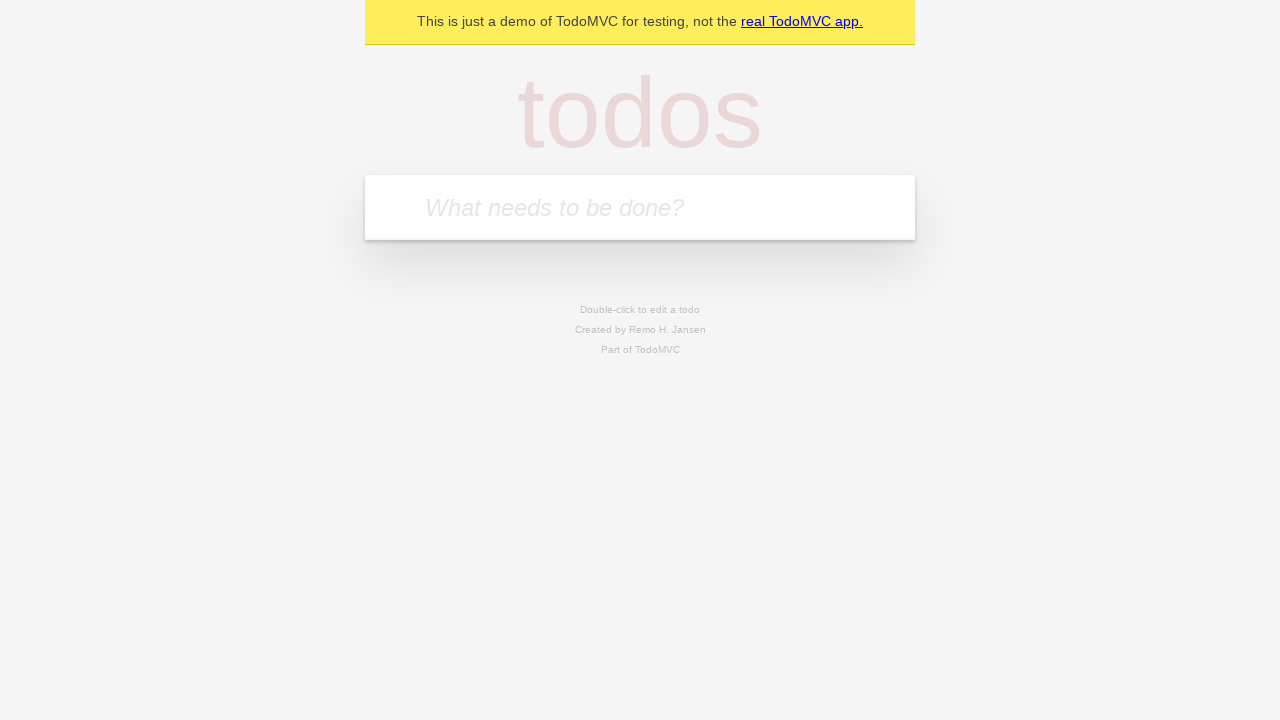

Located the todo input field
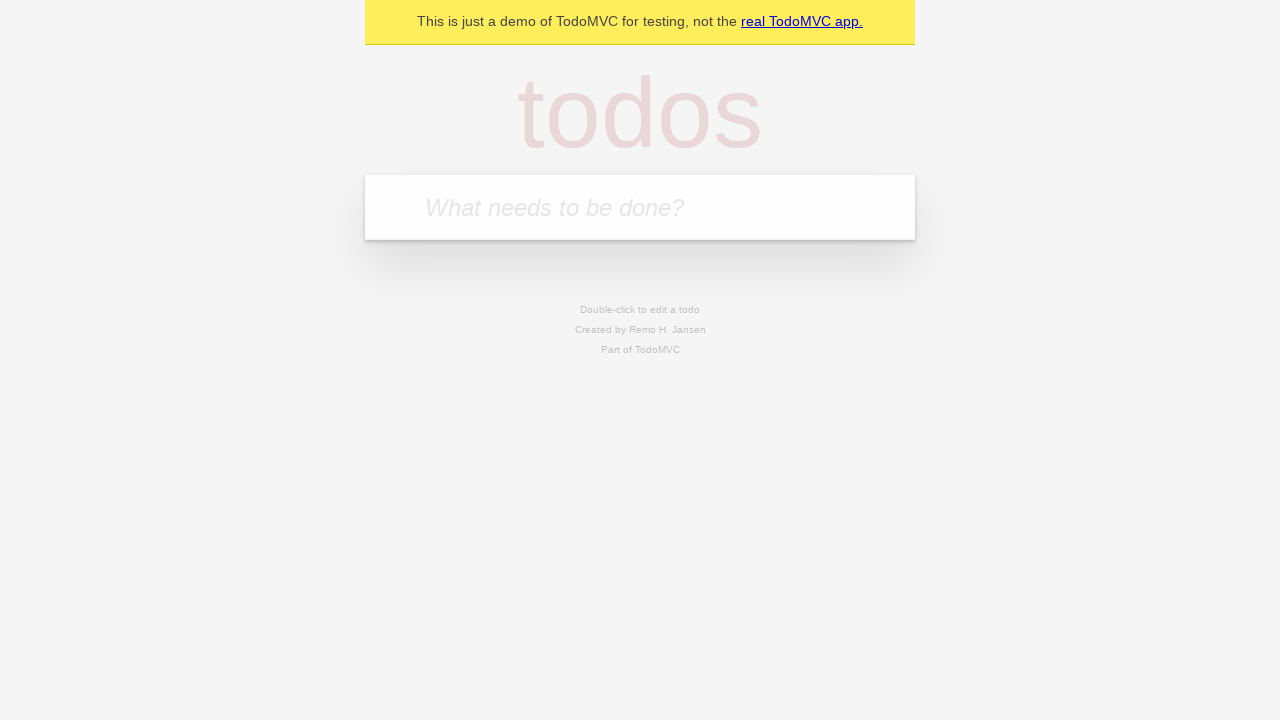

Filled first todo with 'buy some cheese' on internal:attr=[placeholder="What needs to be done?"i]
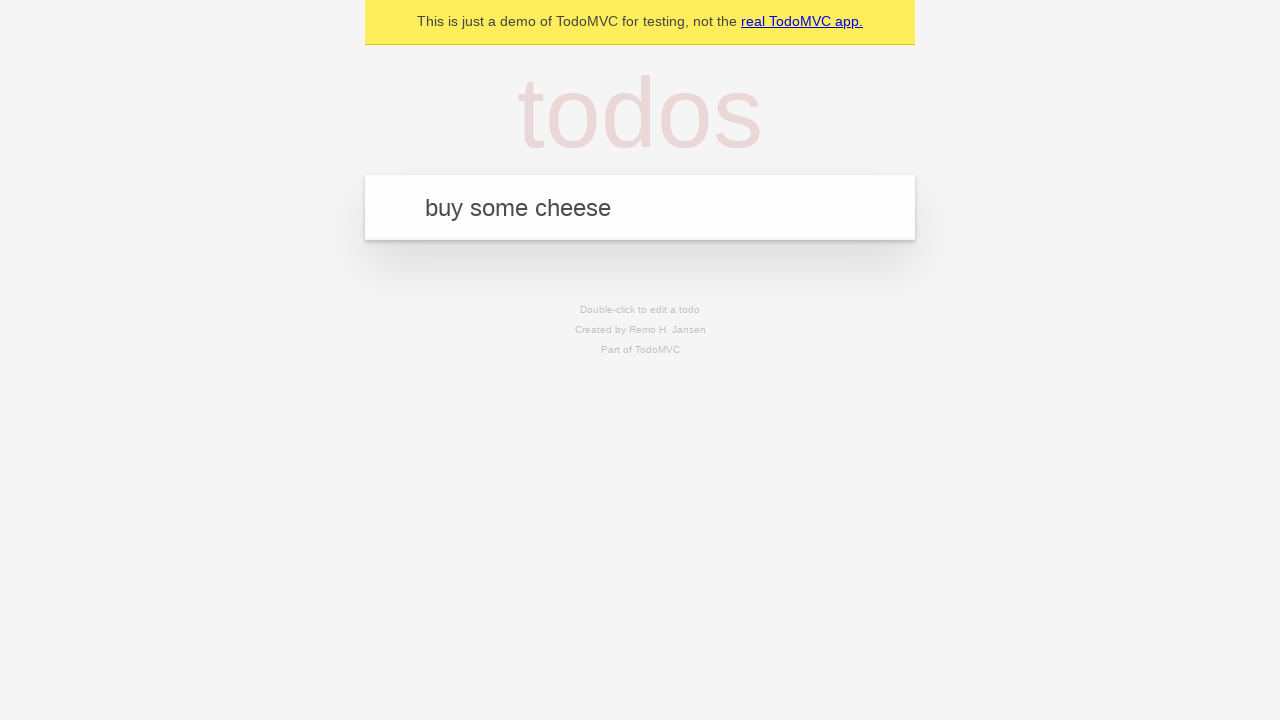

Pressed Enter to add first todo on internal:attr=[placeholder="What needs to be done?"i]
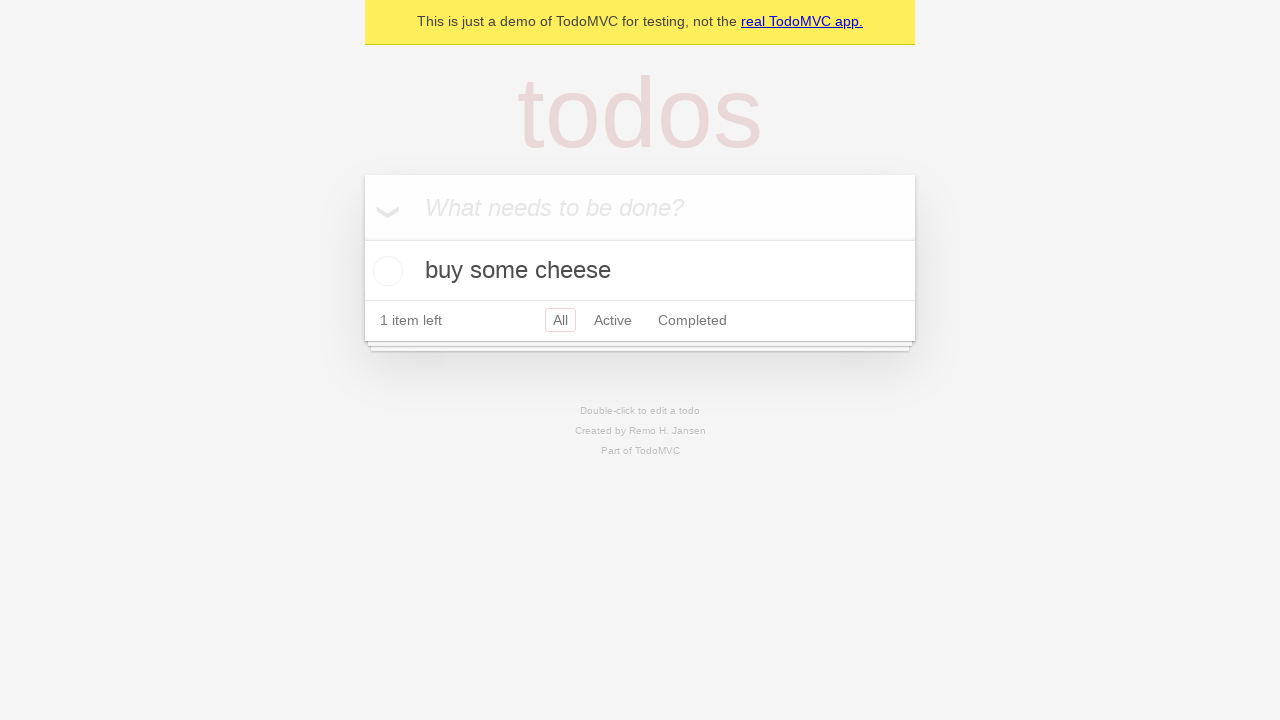

Filled second todo with 'feed the cat' on internal:attr=[placeholder="What needs to be done?"i]
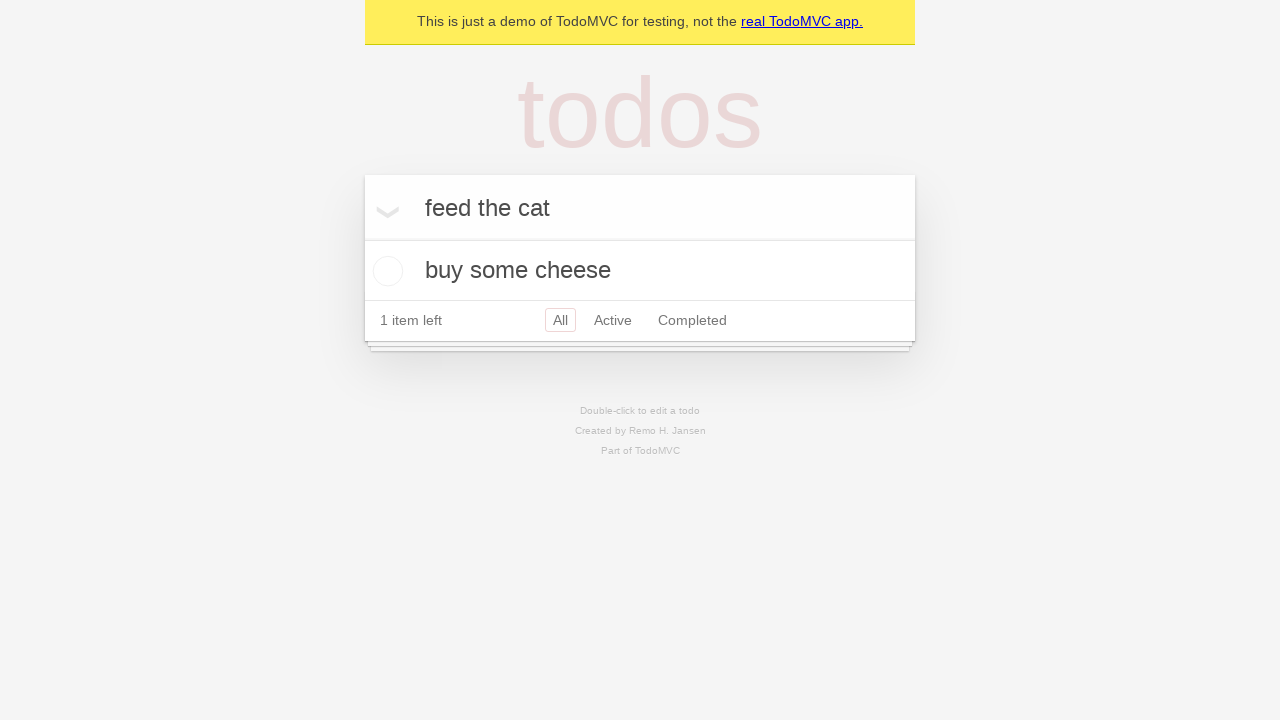

Pressed Enter to add second todo on internal:attr=[placeholder="What needs to be done?"i]
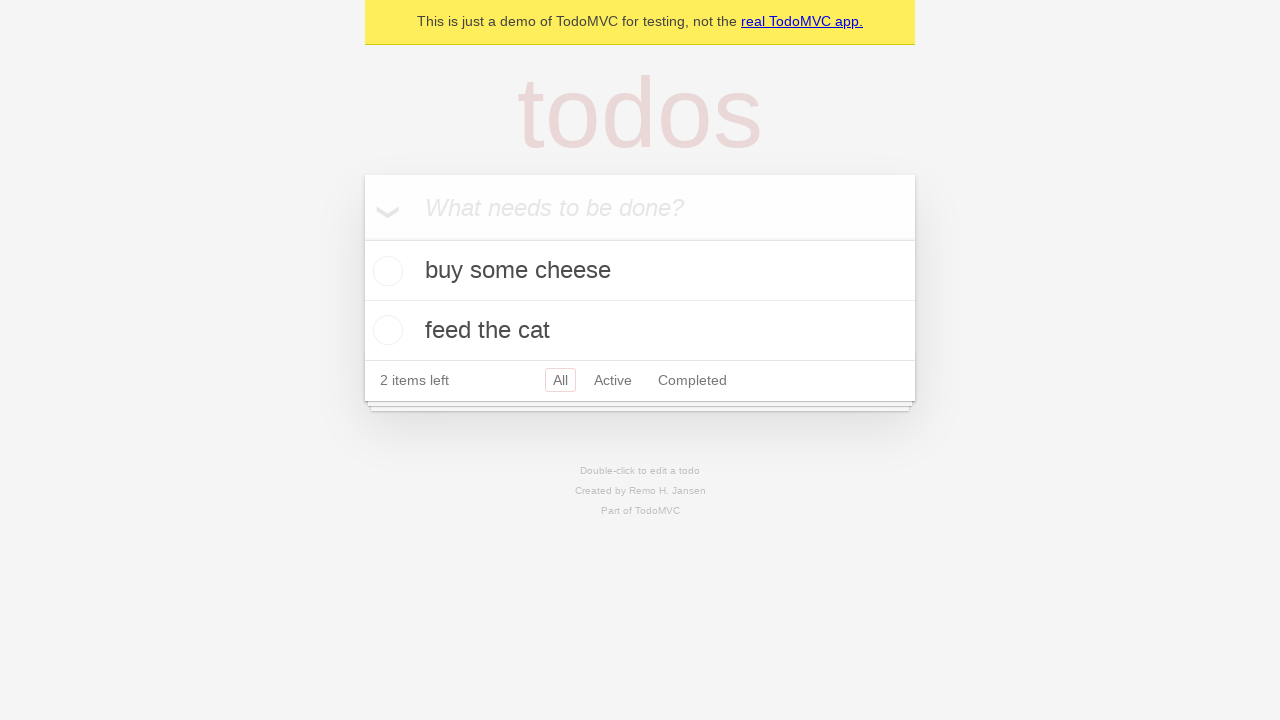

Filled third todo with 'book a doctors appointment' on internal:attr=[placeholder="What needs to be done?"i]
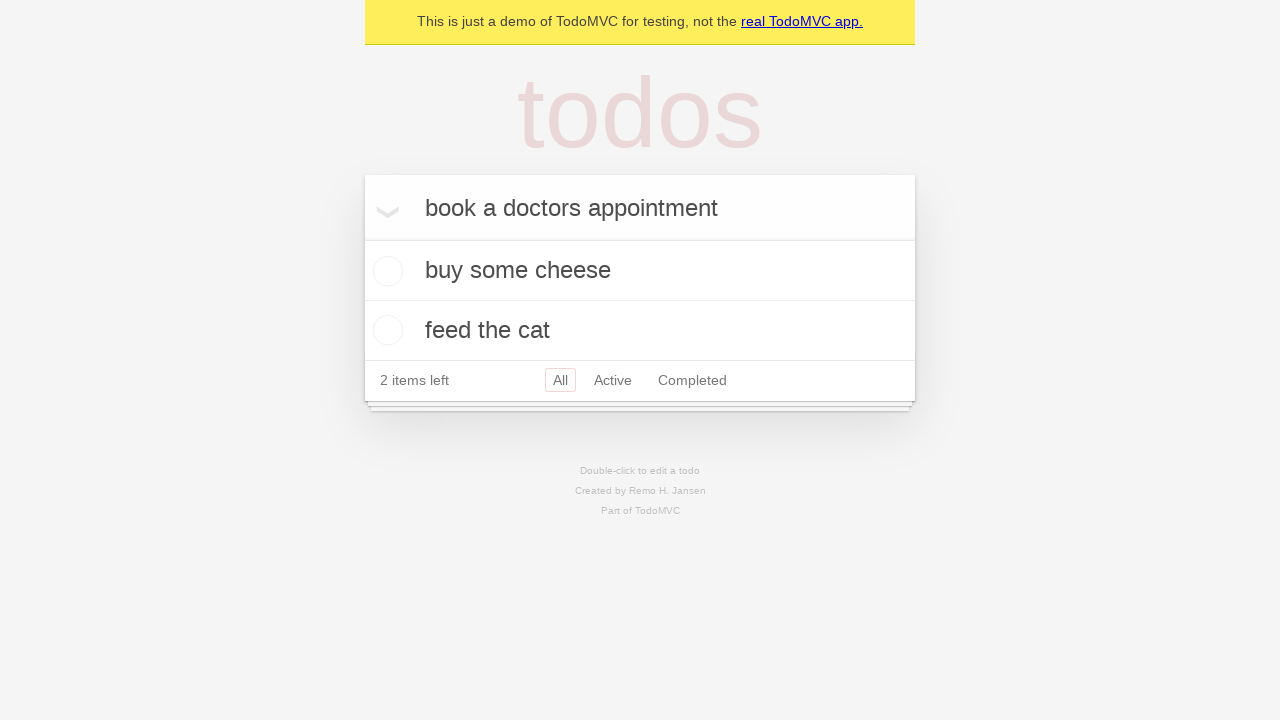

Pressed Enter to add third todo on internal:attr=[placeholder="What needs to be done?"i]
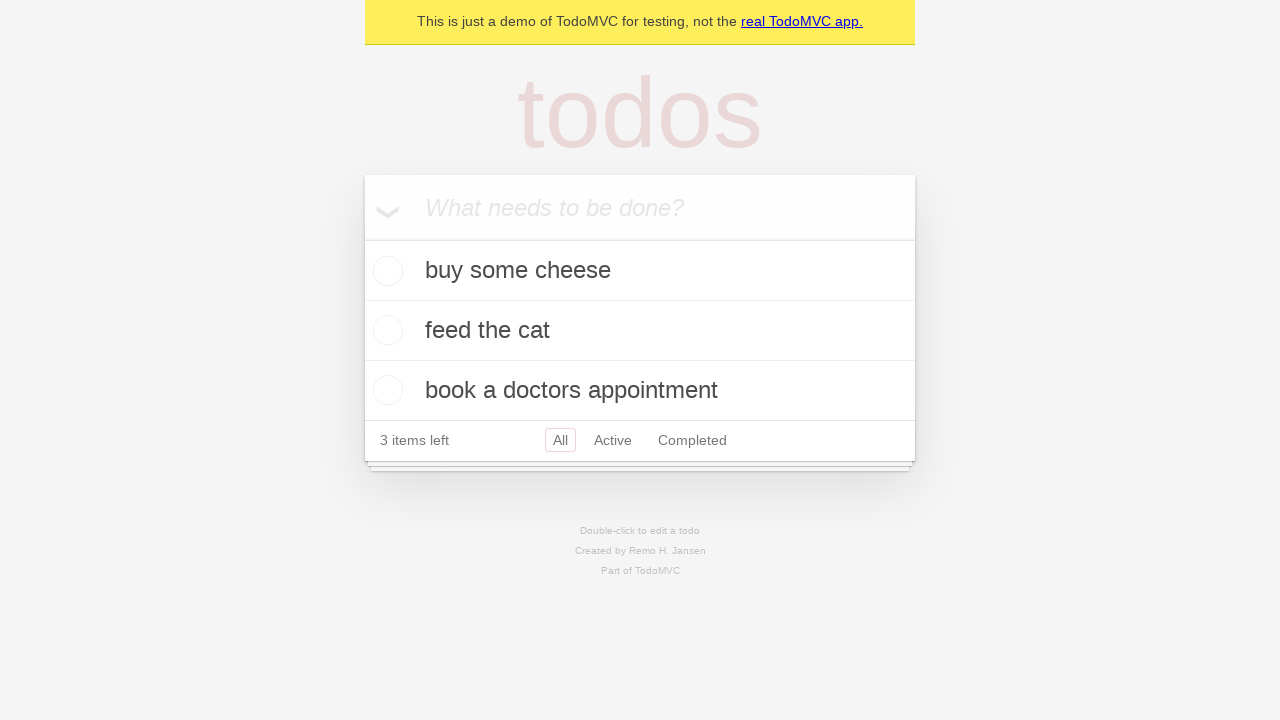

Checked the first todo item as completed at (385, 271) on .todo-list li .toggle >> nth=0
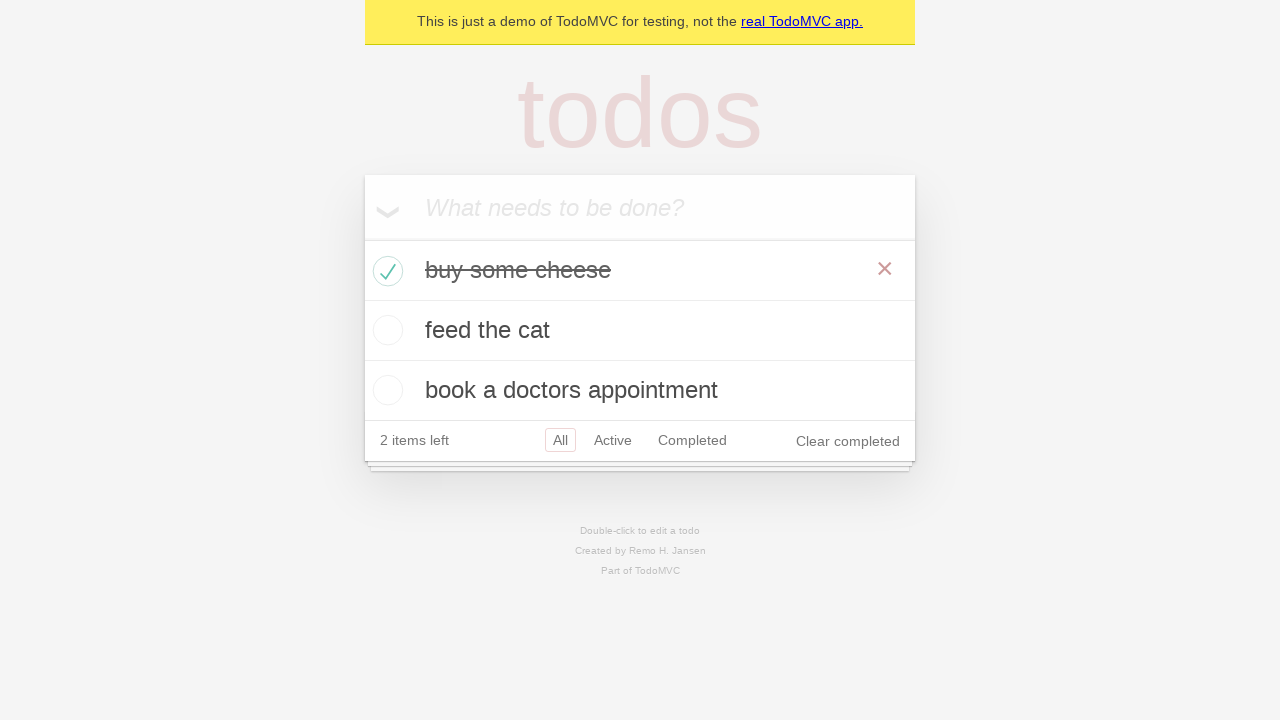

Clear completed button is now visible after marking item complete
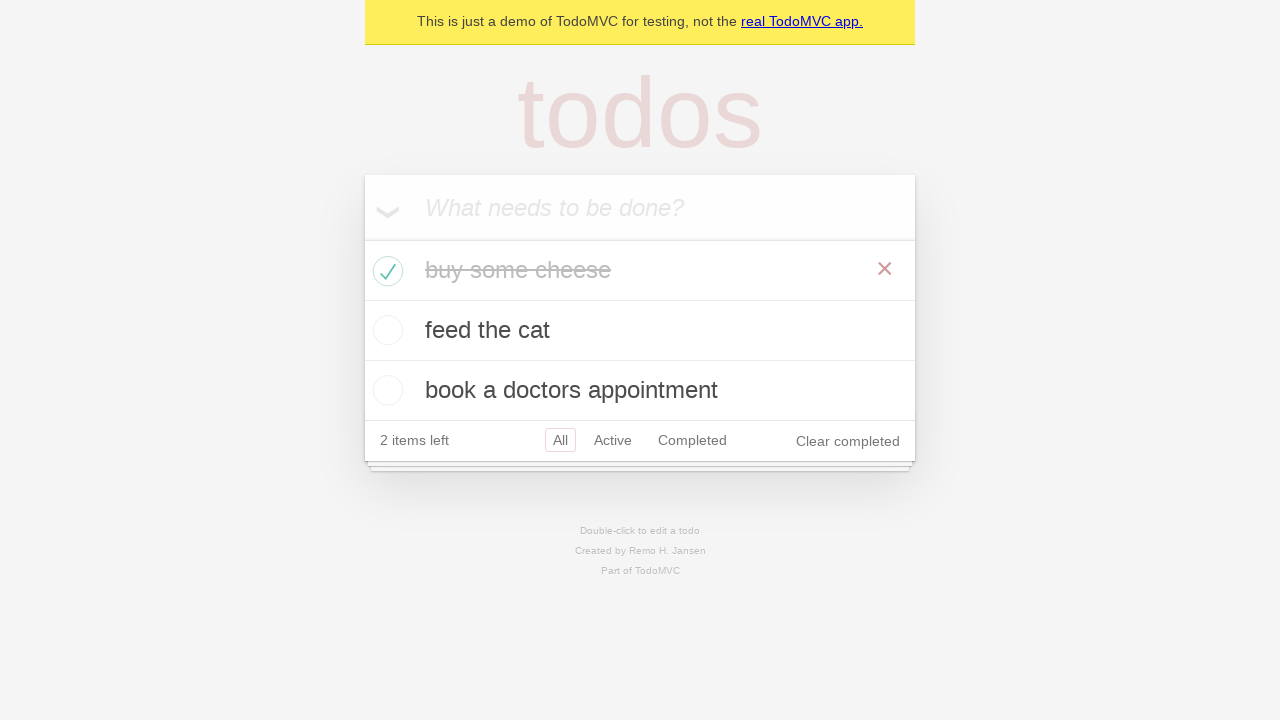

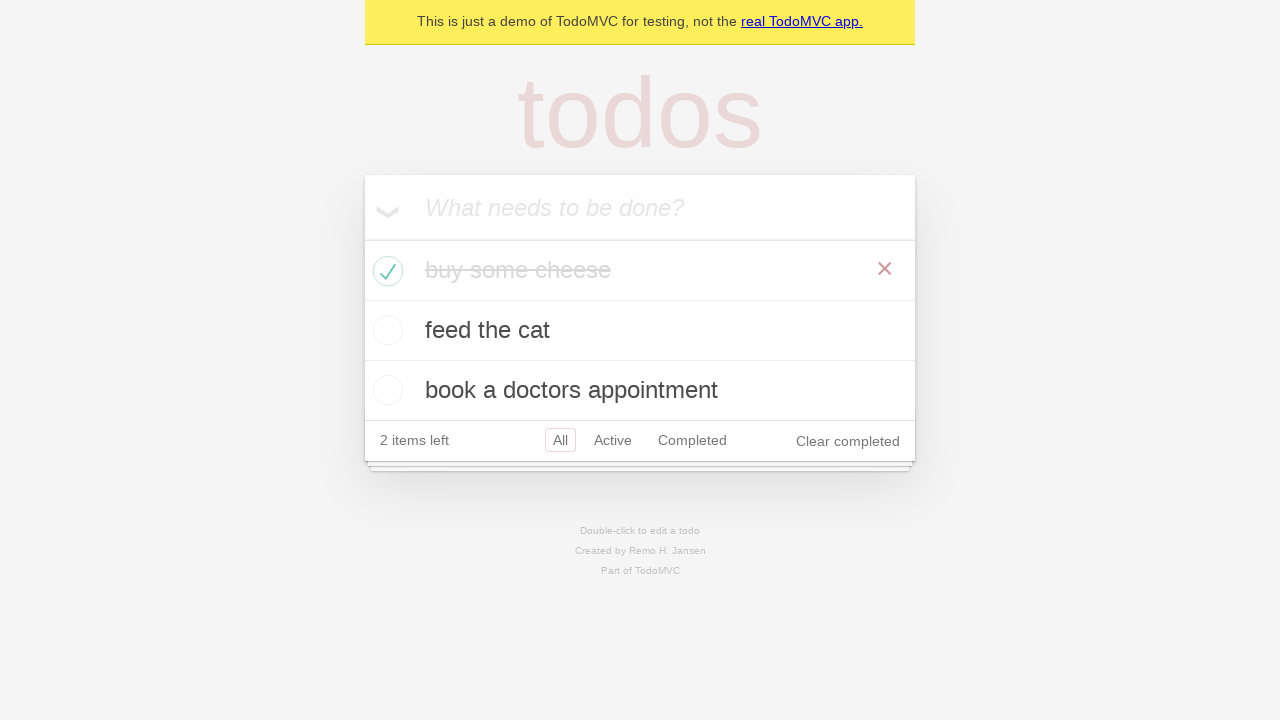